Tests marking all todo items as completed using the toggle all checkbox

Starting URL: https://demo.playwright.dev/todomvc

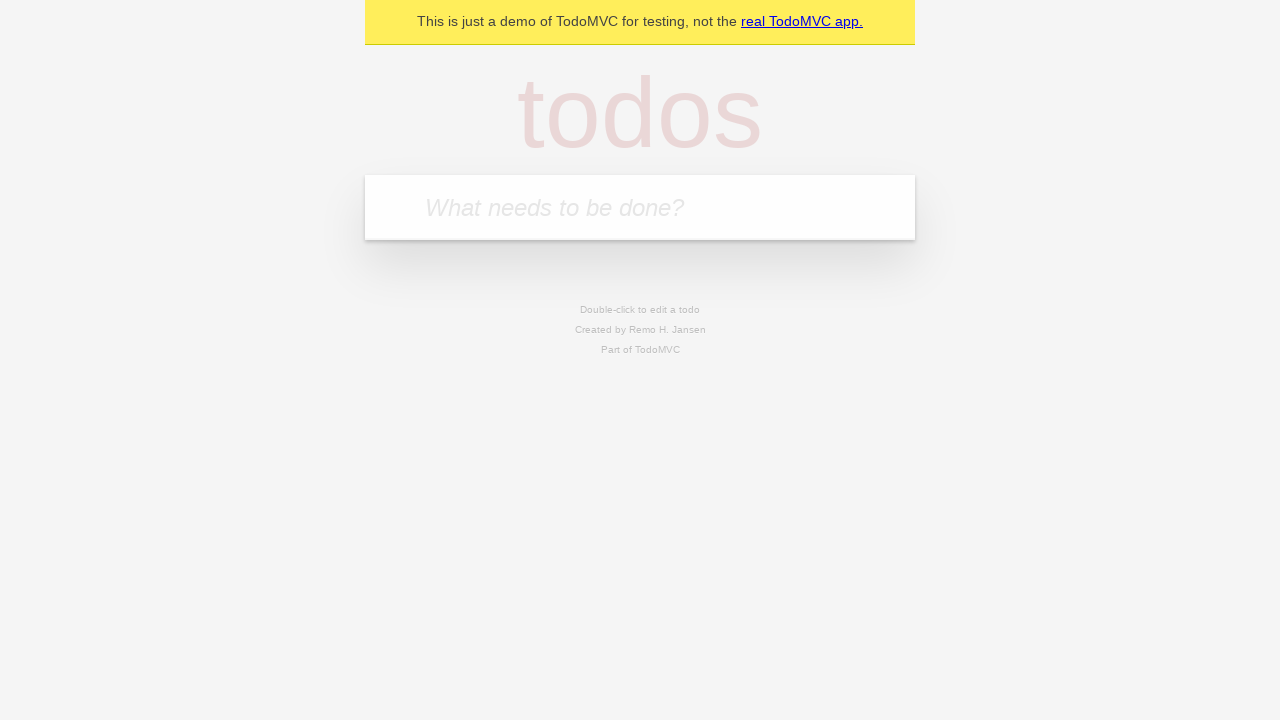

Filled todo input with 'buy some cheese' on internal:attr=[placeholder="What needs to be done?"i]
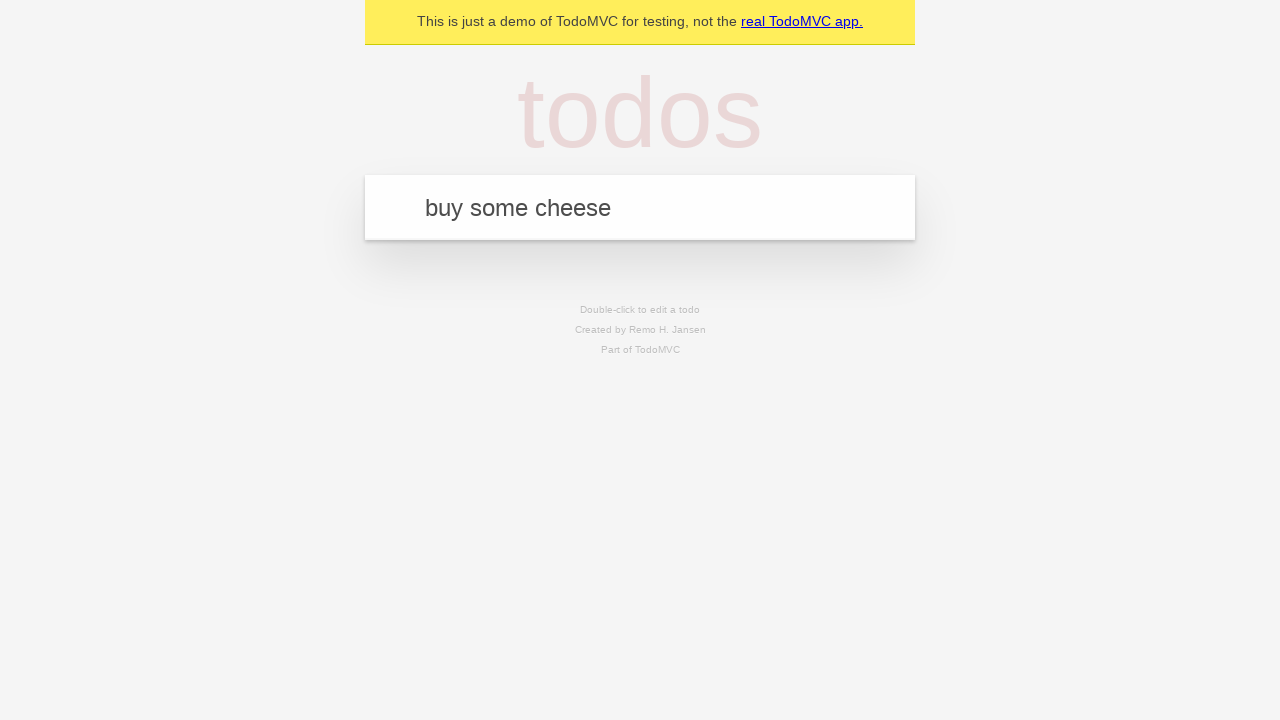

Pressed Enter to create todo 'buy some cheese' on internal:attr=[placeholder="What needs to be done?"i]
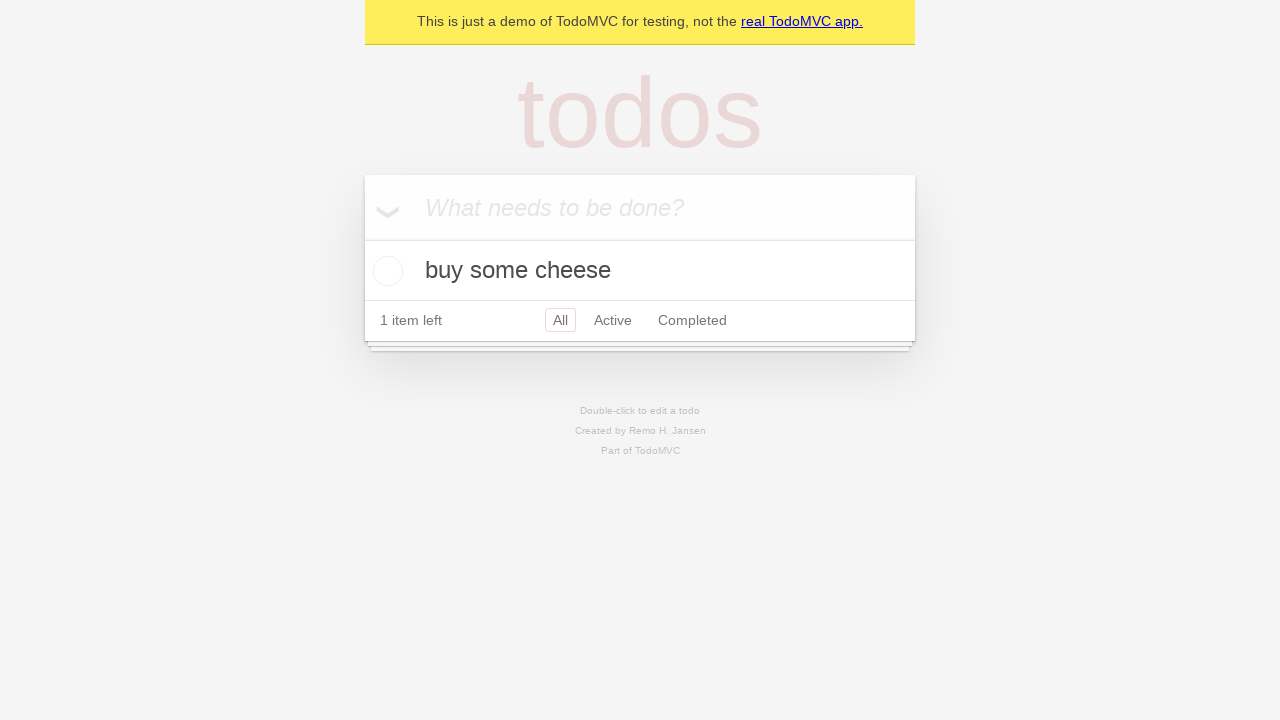

Filled todo input with 'feed the cat' on internal:attr=[placeholder="What needs to be done?"i]
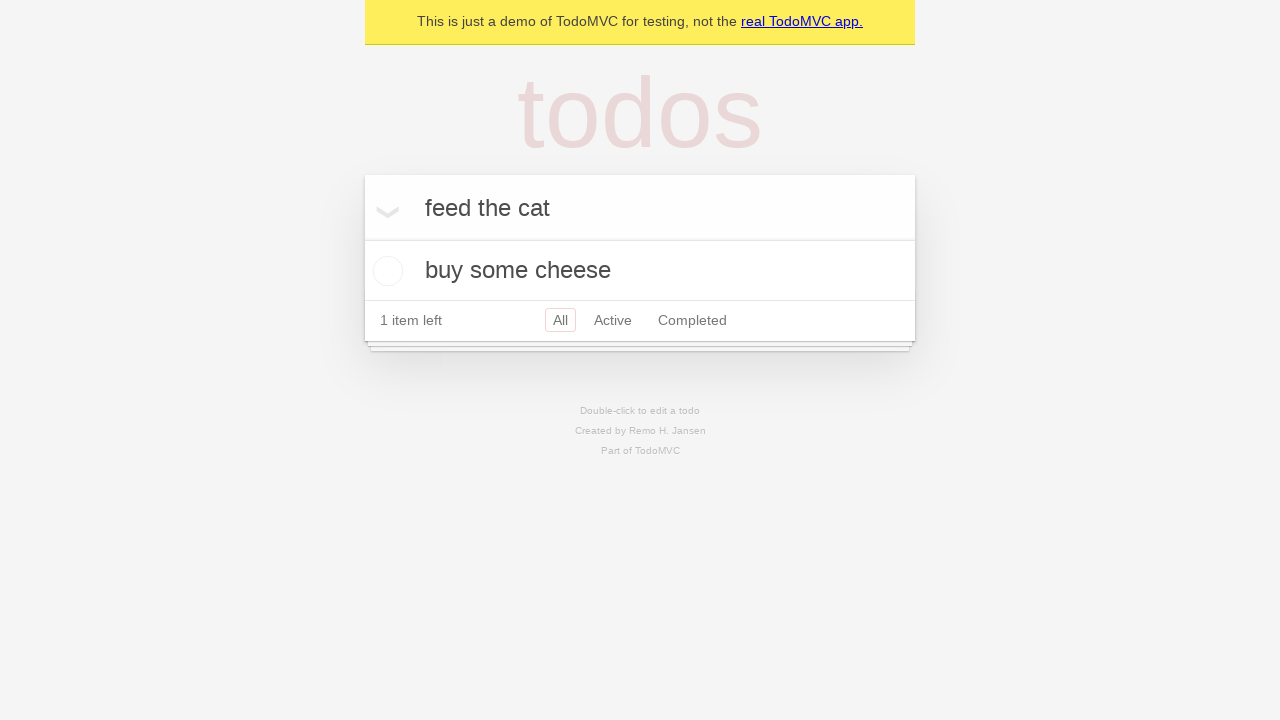

Pressed Enter to create todo 'feed the cat' on internal:attr=[placeholder="What needs to be done?"i]
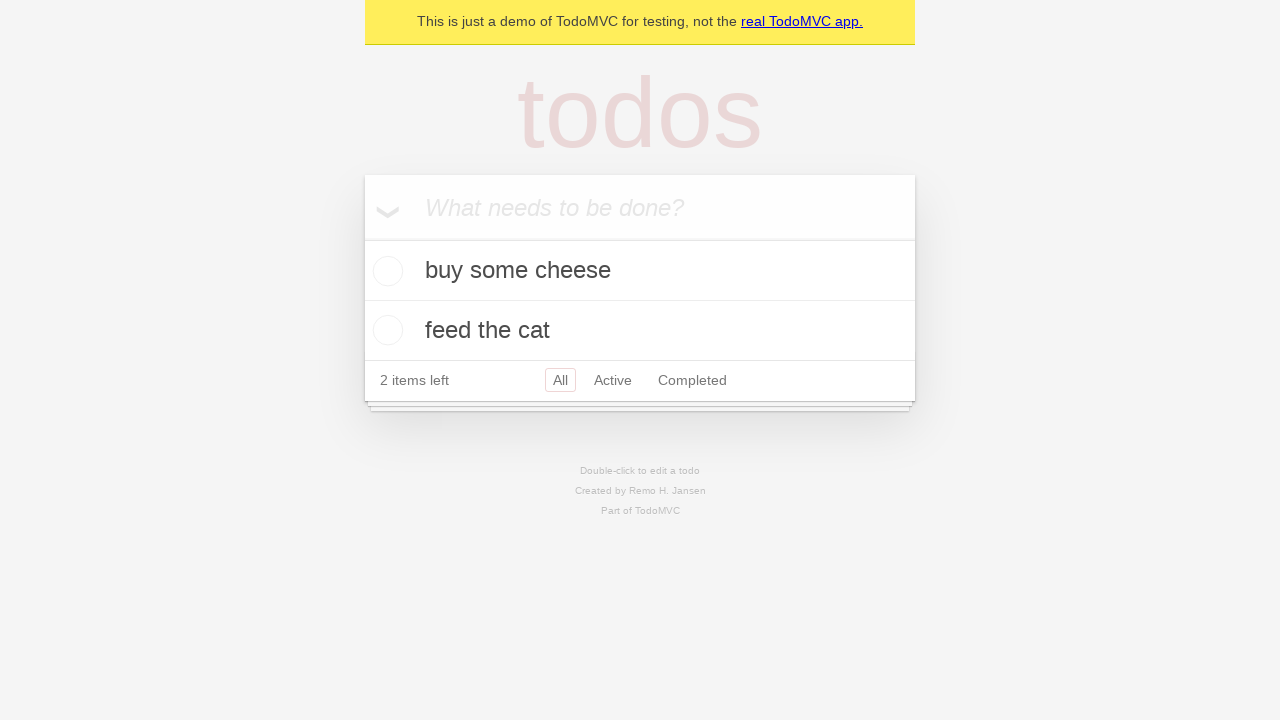

Filled todo input with 'book a doctors appointment' on internal:attr=[placeholder="What needs to be done?"i]
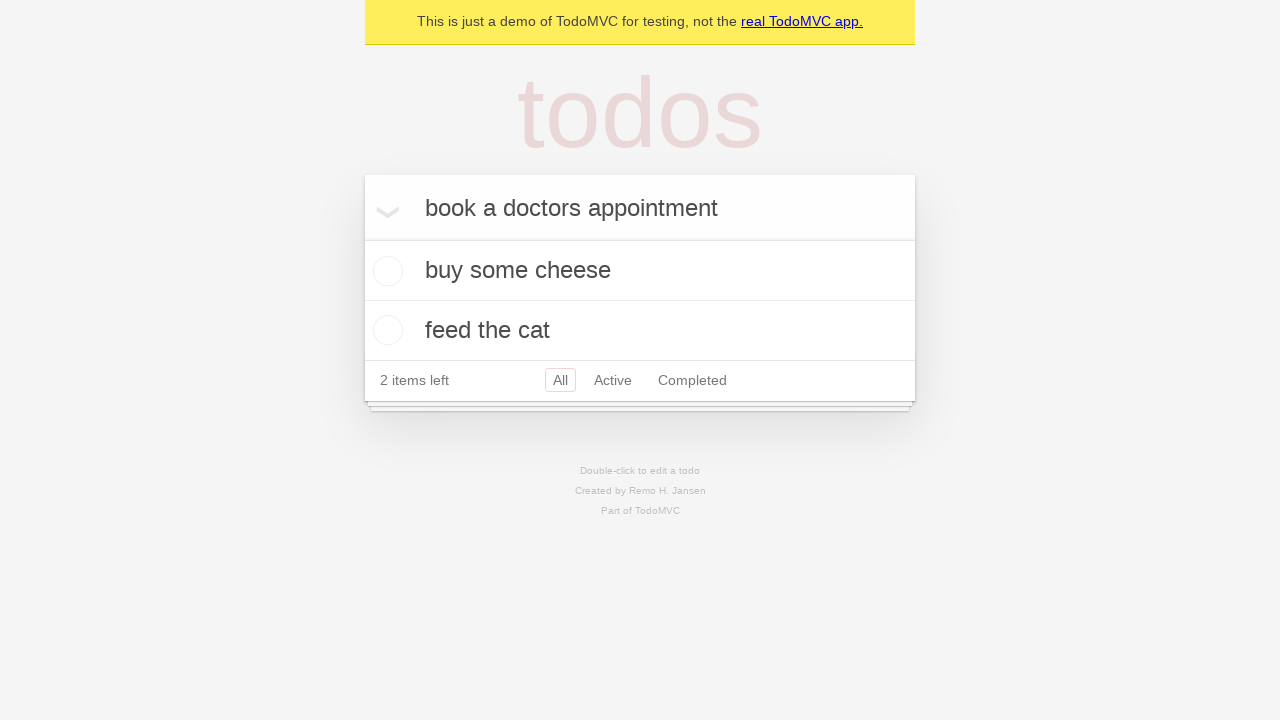

Pressed Enter to create todo 'book a doctors appointment' on internal:attr=[placeholder="What needs to be done?"i]
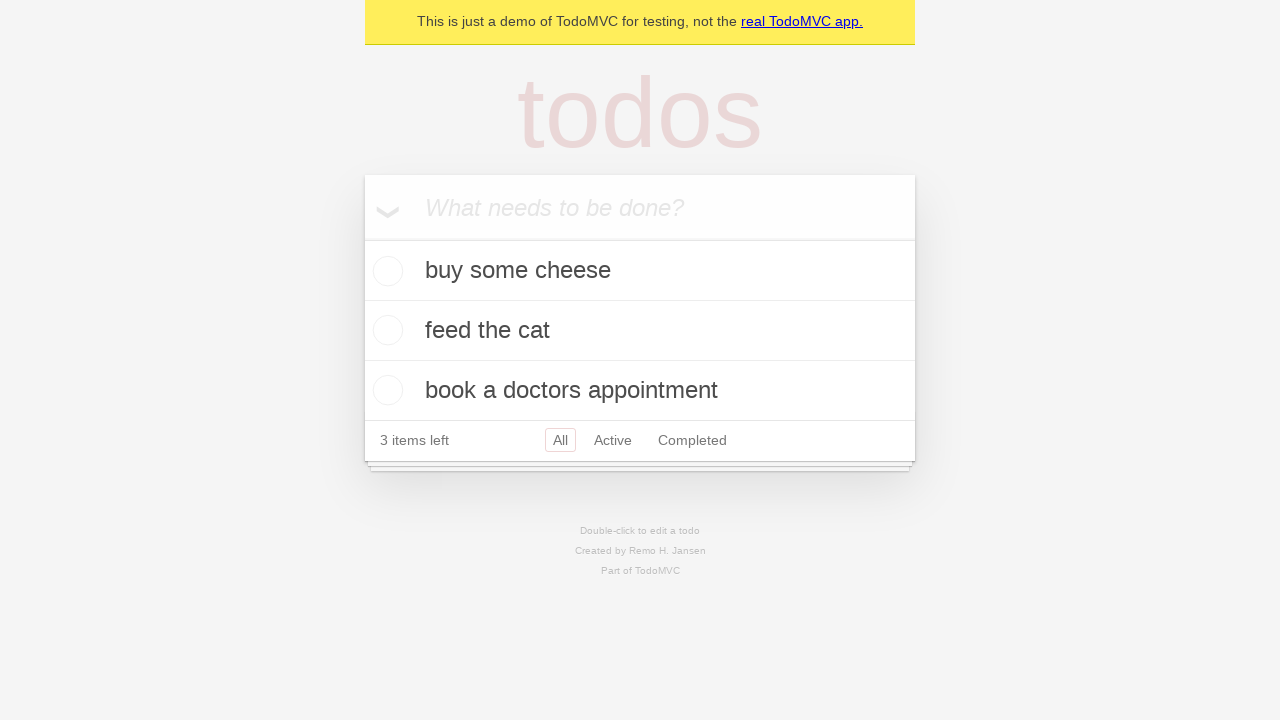

Clicked 'Mark all as complete' checkbox to complete all todos at (362, 238) on internal:label="Mark all as complete"i
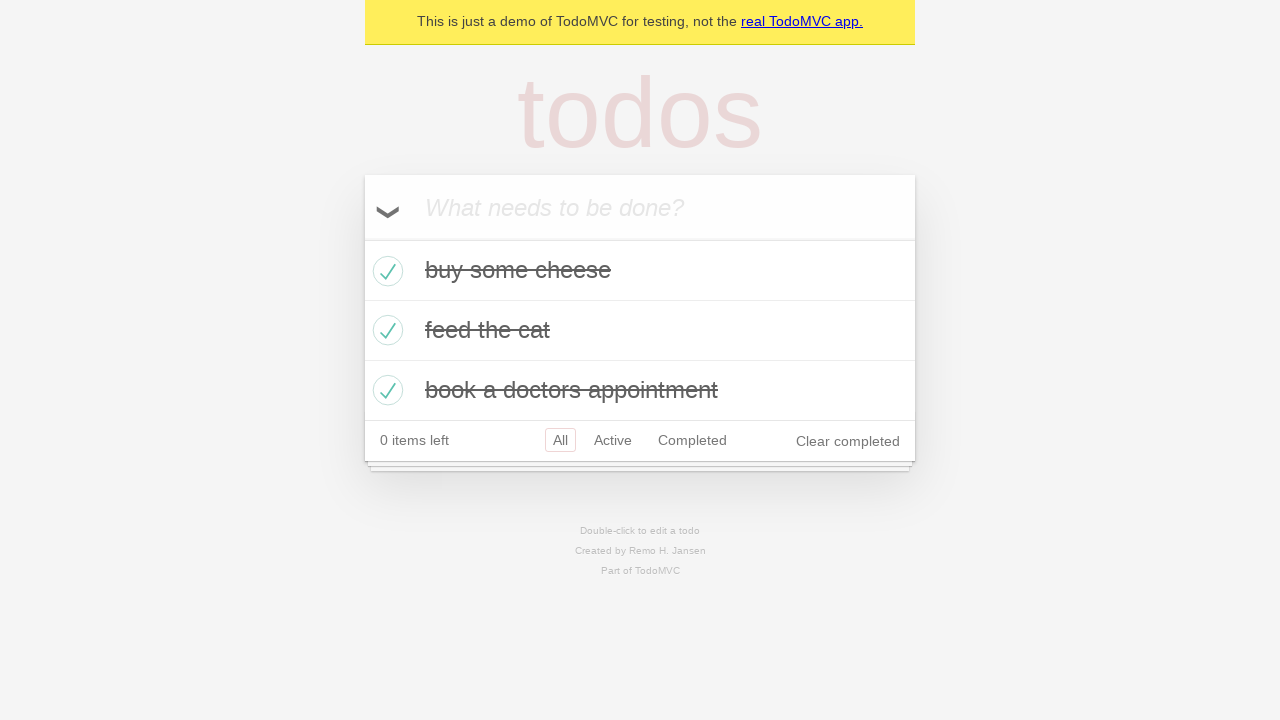

Verified all todo items have 'completed' class
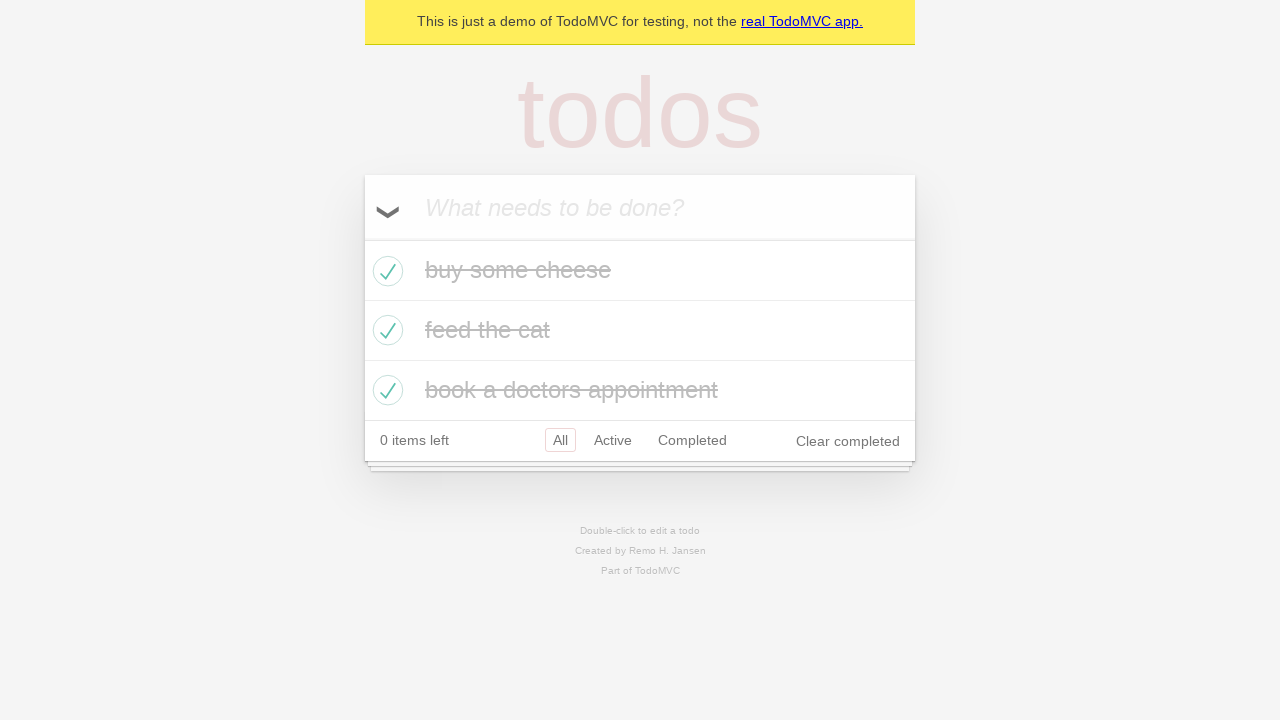

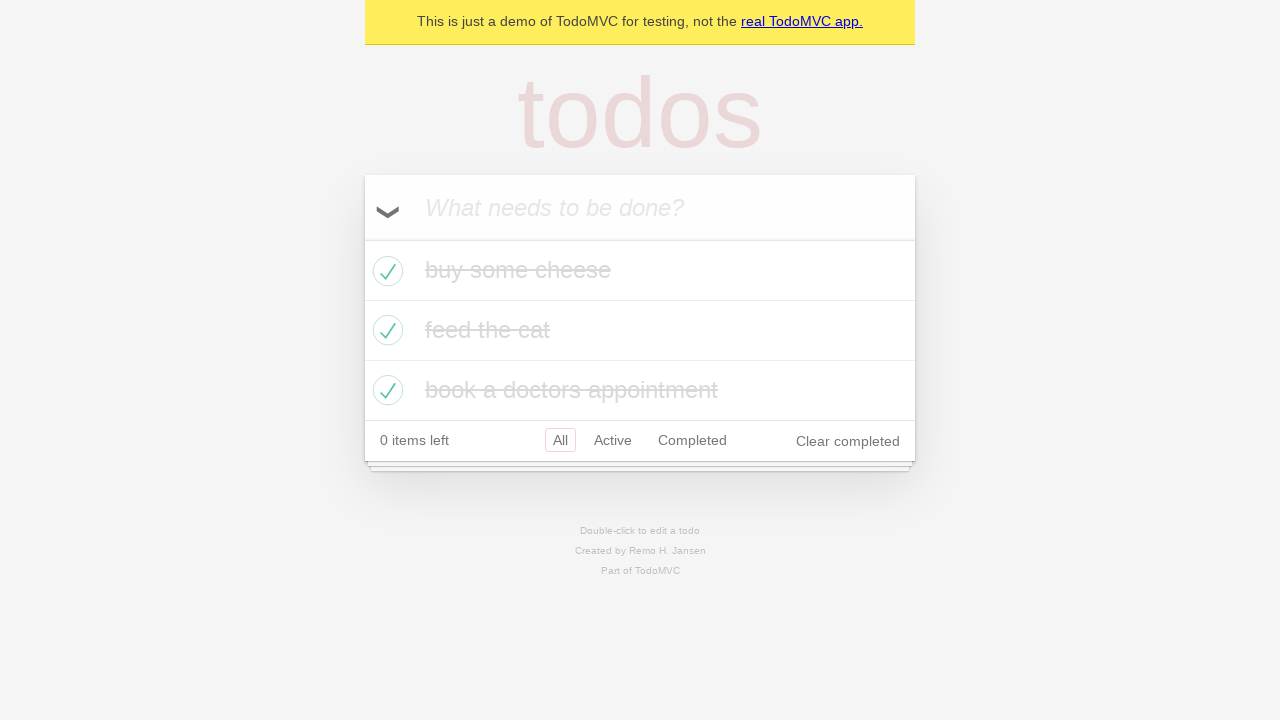